Tests alert confirmation functionality by entering a name and confirming an alert dialog

Starting URL: https://rahulshettyacademy.com/AutomationPractice/

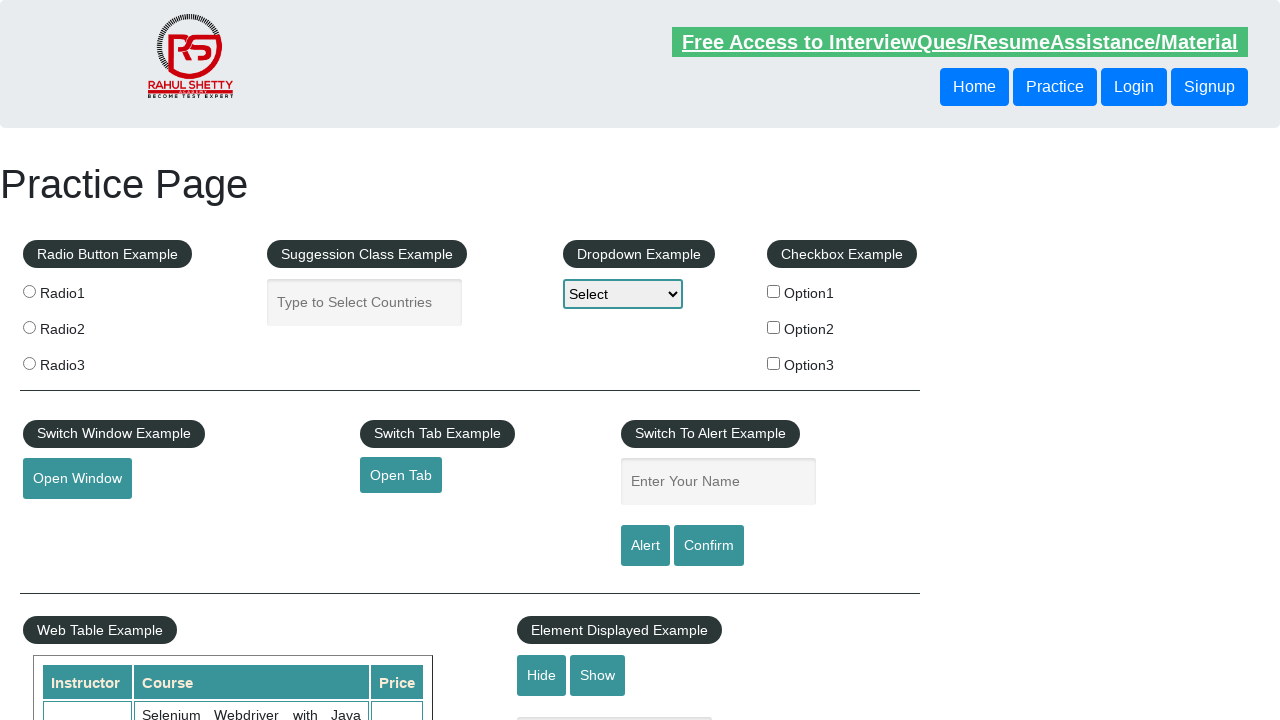

Entered 'Hello' in the name input field on //input[@id='name']
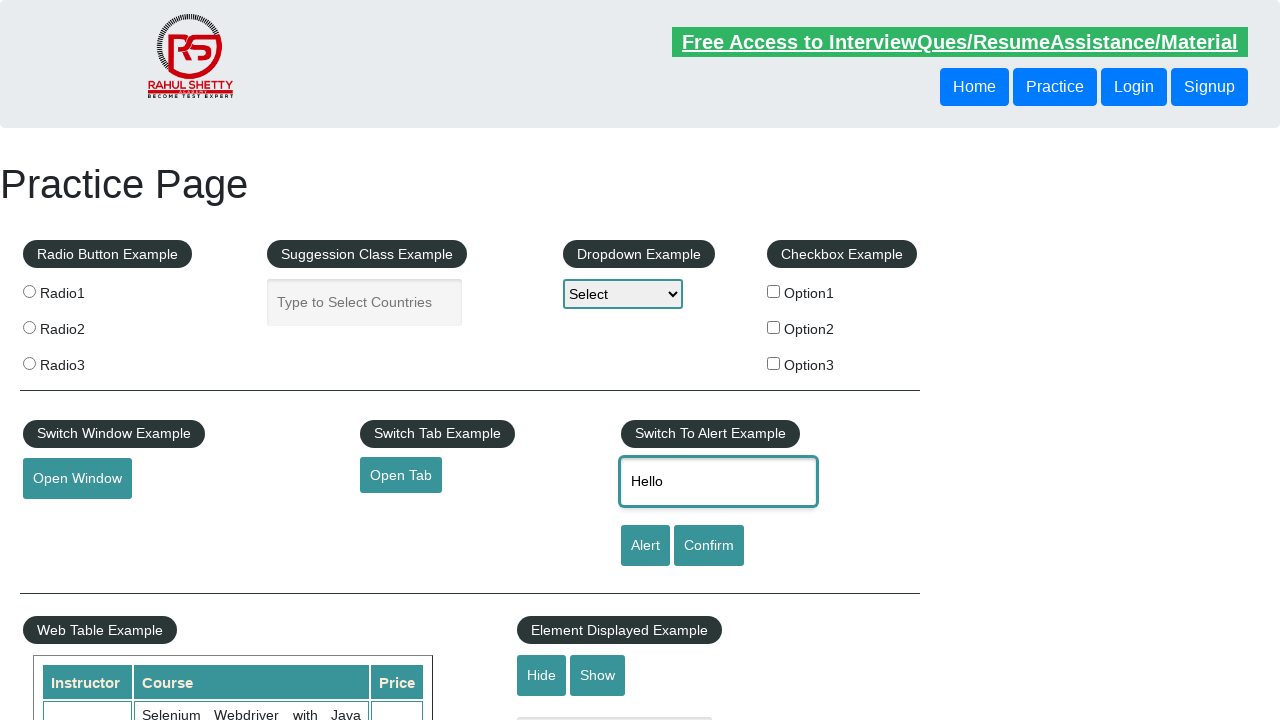

Clicked the confirm button to trigger alert dialog at (709, 546) on input[id='confirmbtn']
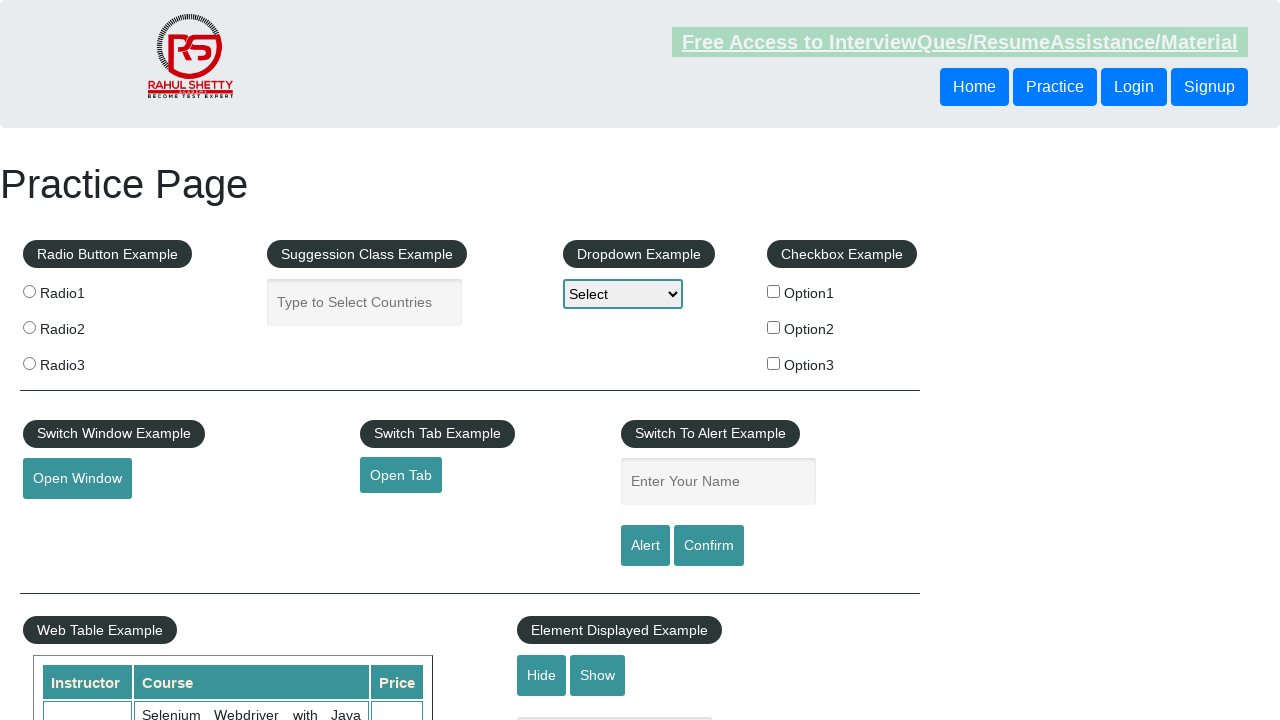

Alert dialog accepted
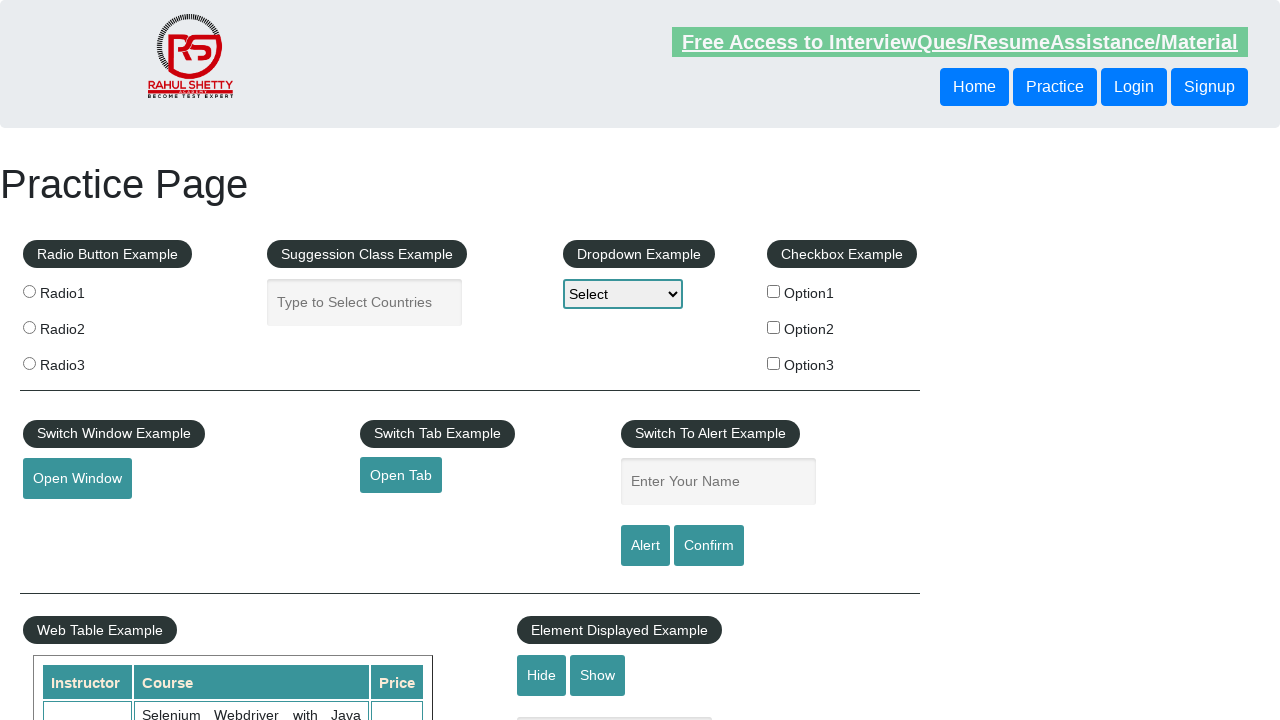

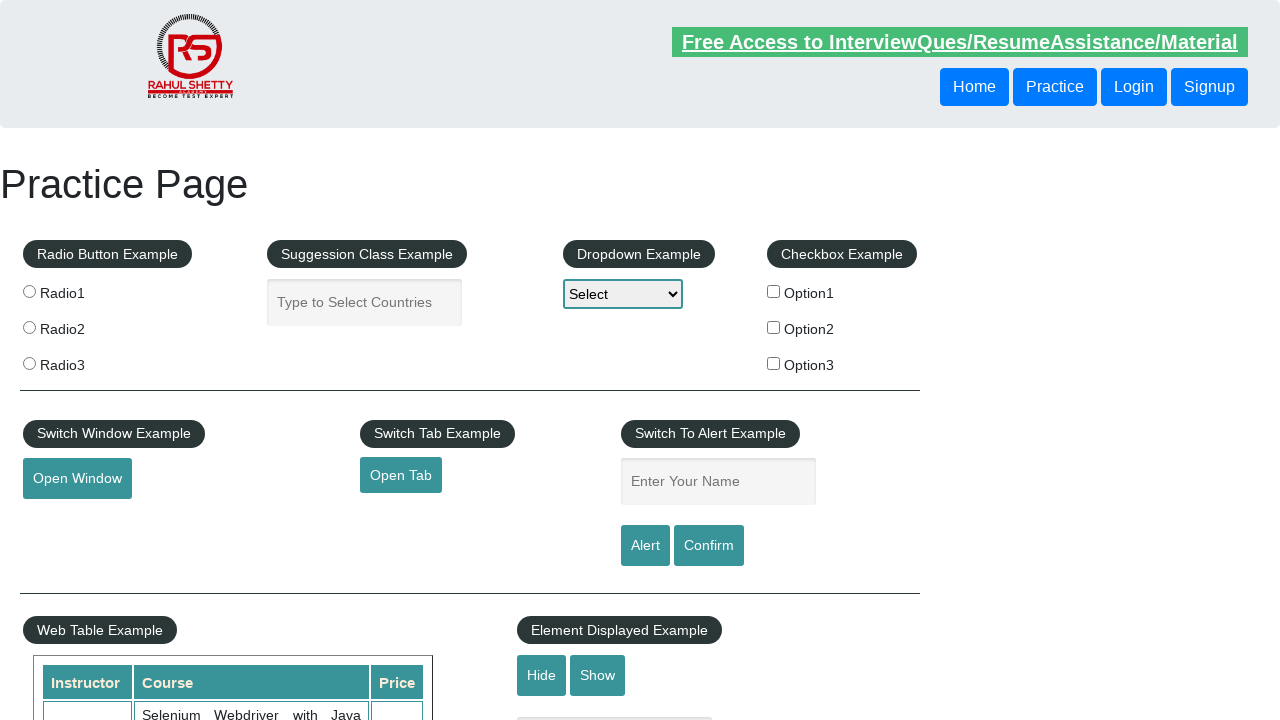